Navigates to Telerik pricing page and verifies the page title is correct

Starting URL: https://www.telerik.com/purchase.aspx

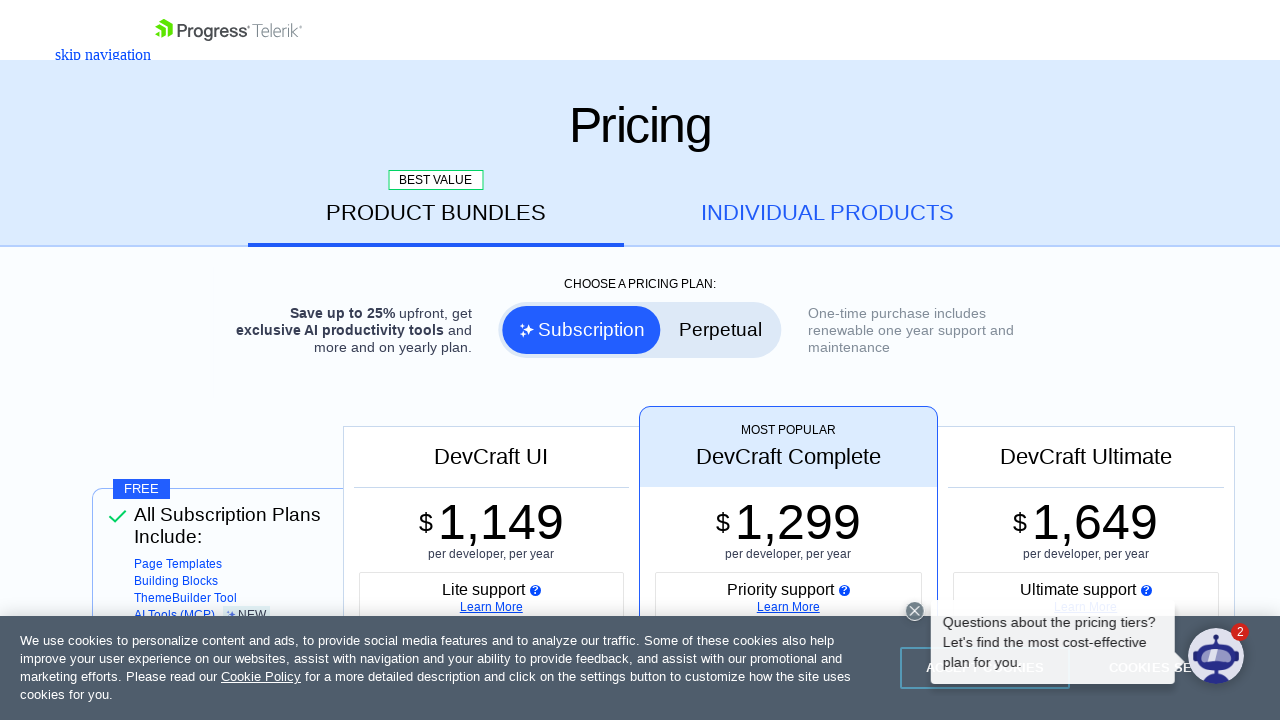

Navigated to Telerik pricing page
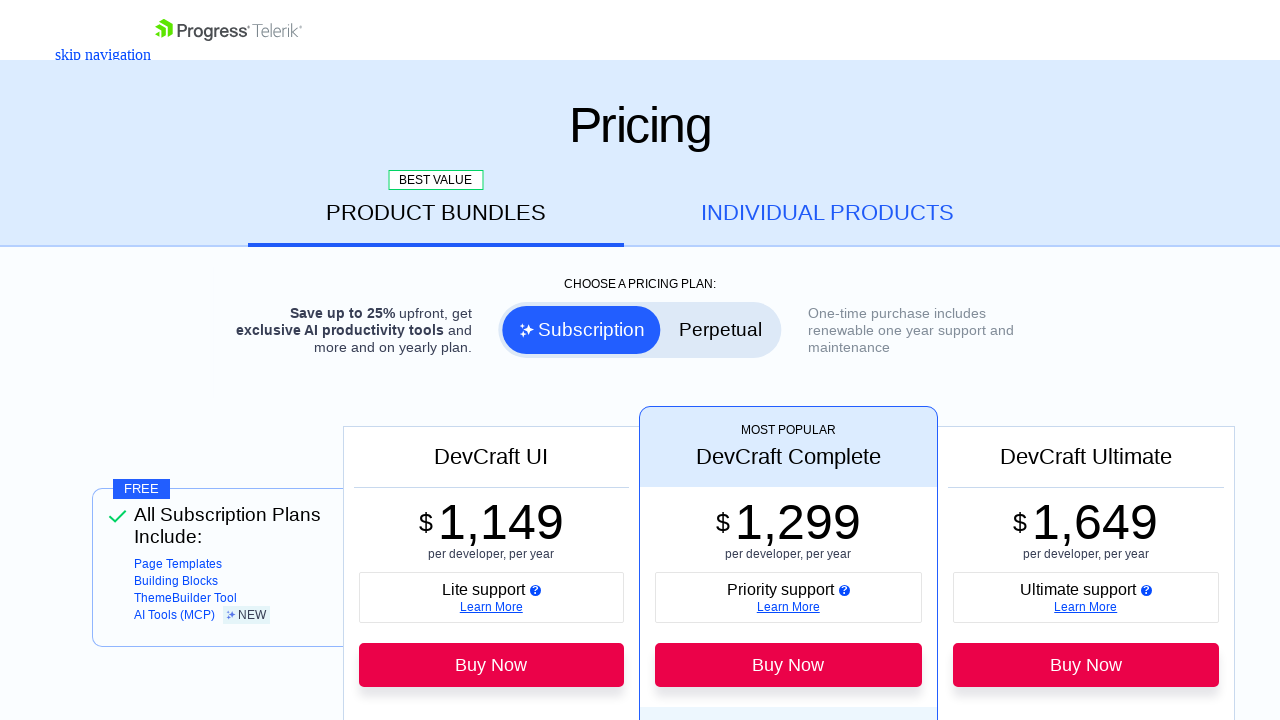

Retrieved page title
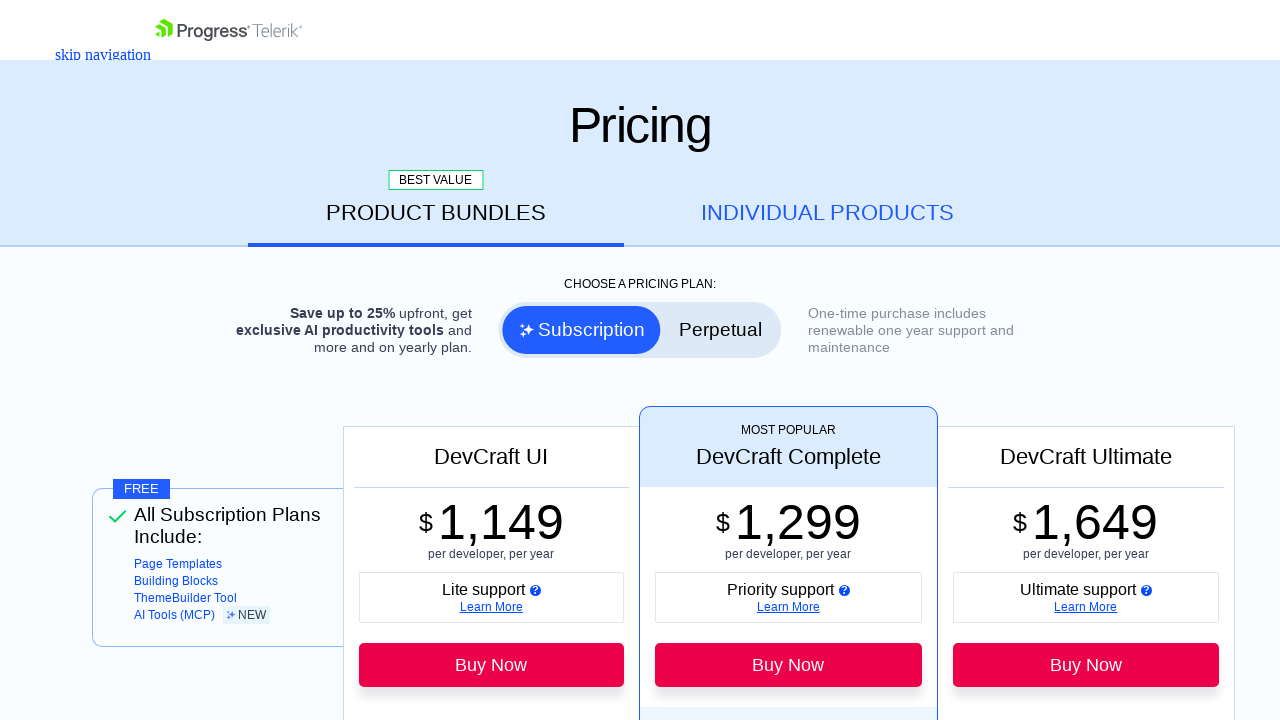

Verified page title is 'Purchase Telerik Software Development Tools'
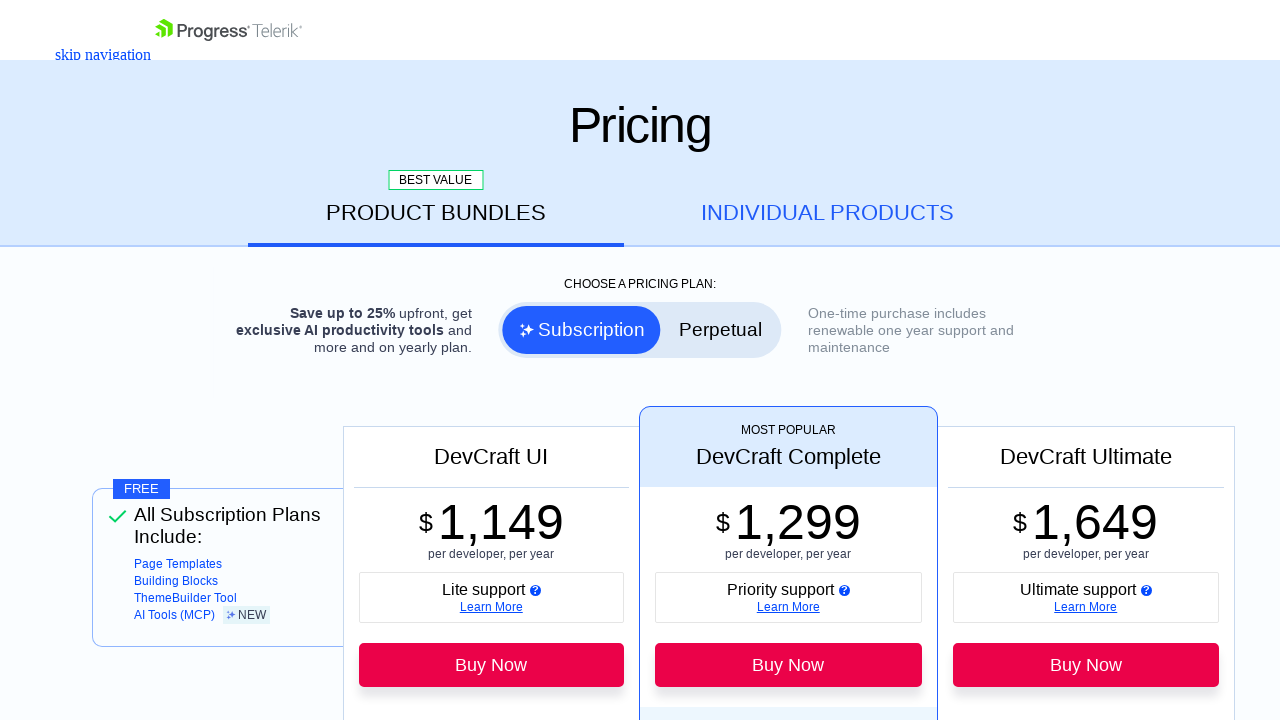

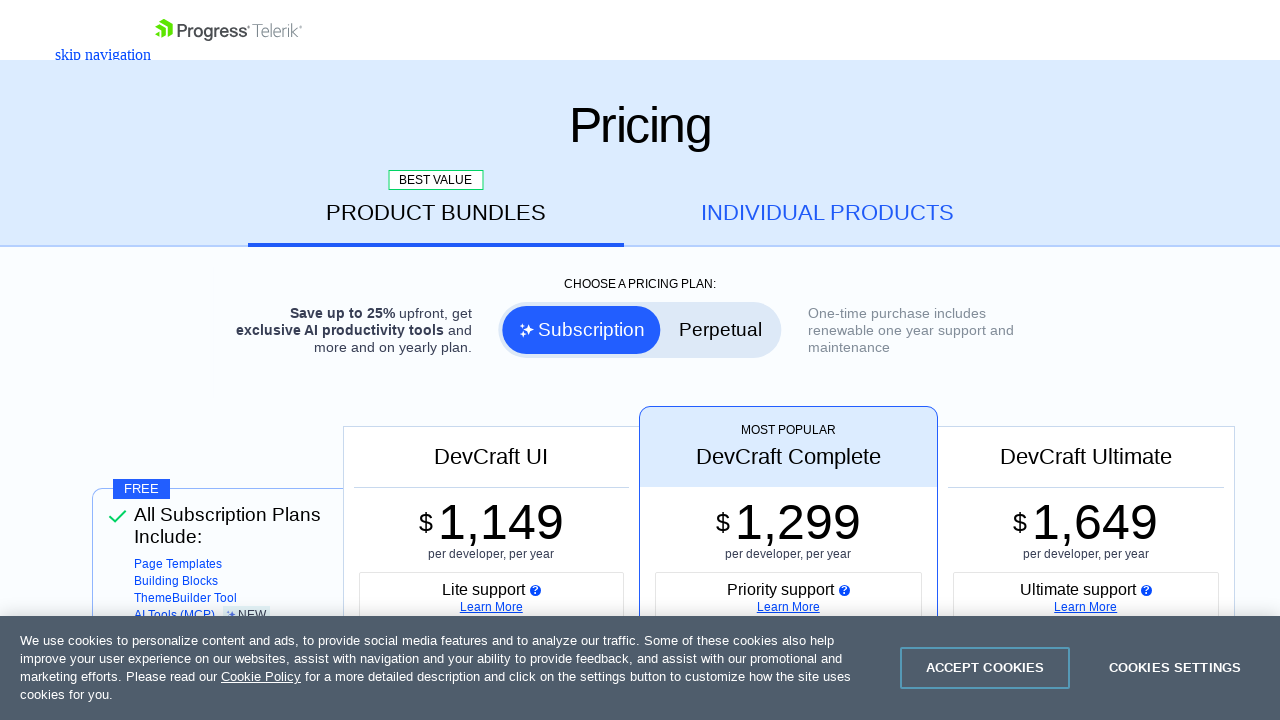